Intercepts the fruits API response, adds a new fruit "Loquat" to the data, and verifies the modified data appears on the page

Starting URL: https://demo.playwright.dev/api-mocking

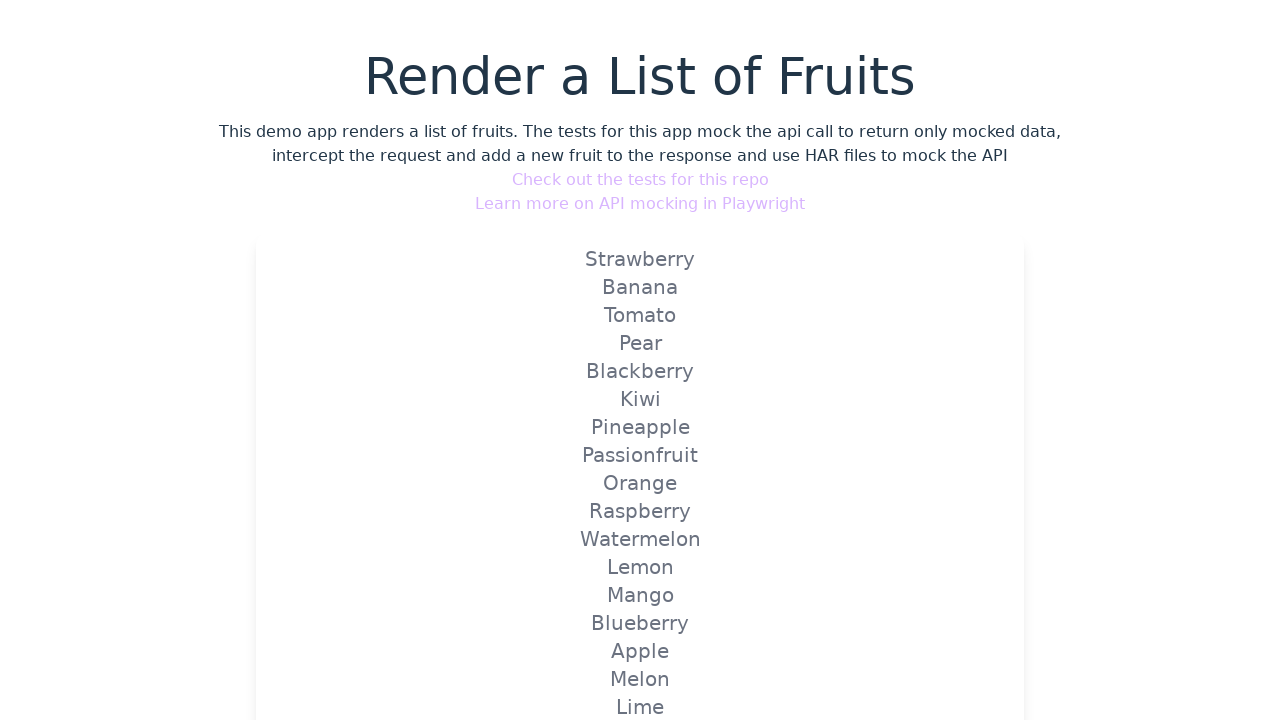

Set up route handler to intercept fruits API and add 'Loquat' to response
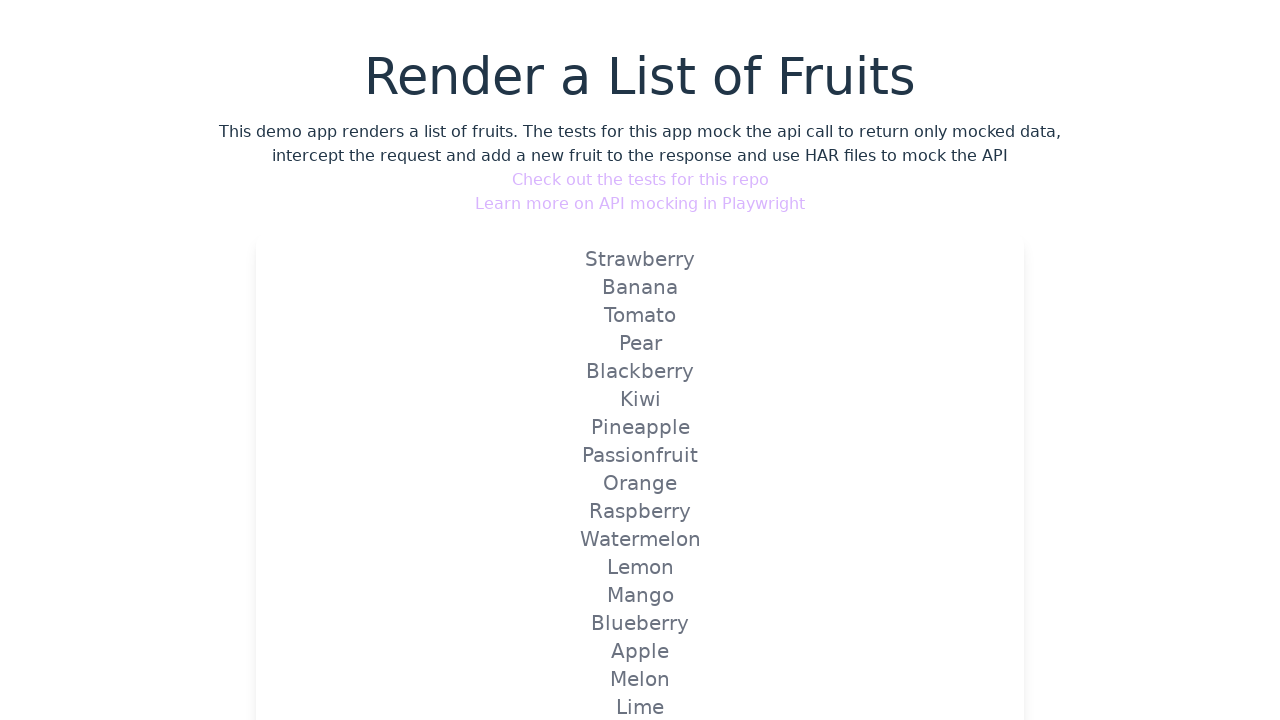

Reloaded page to trigger the mocked API route
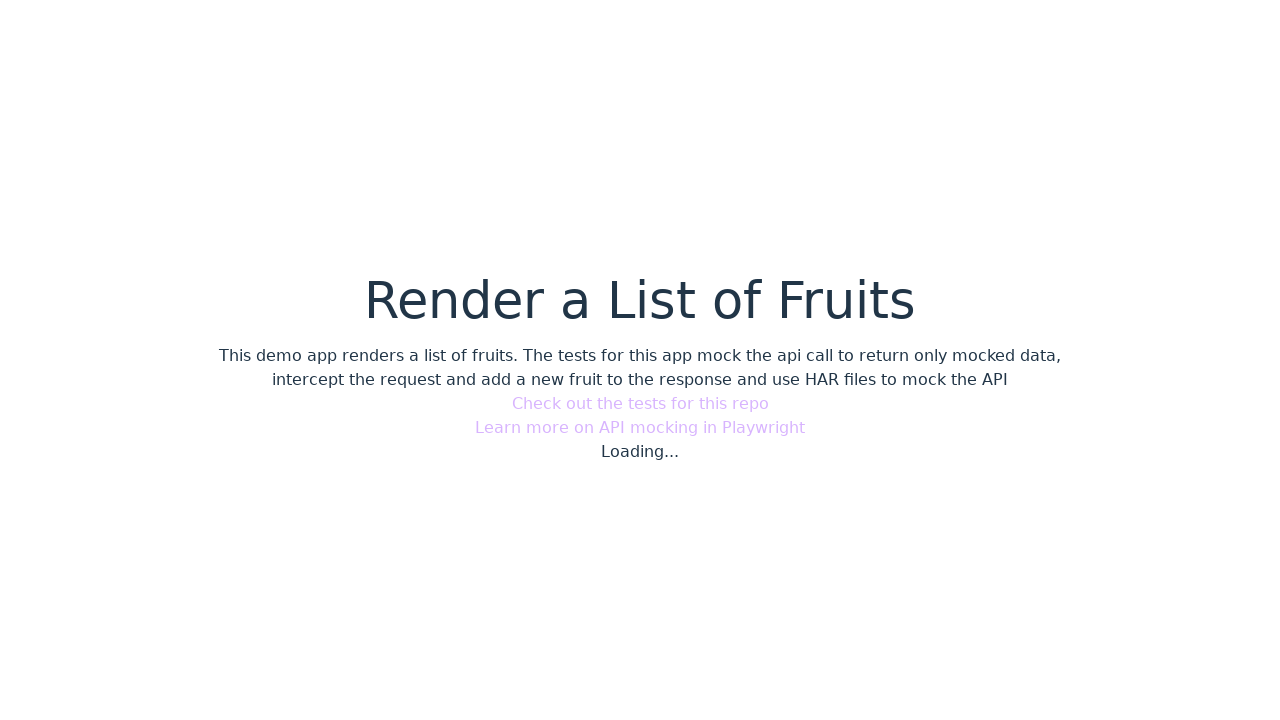

Verified that 'Loquat' appears on the page
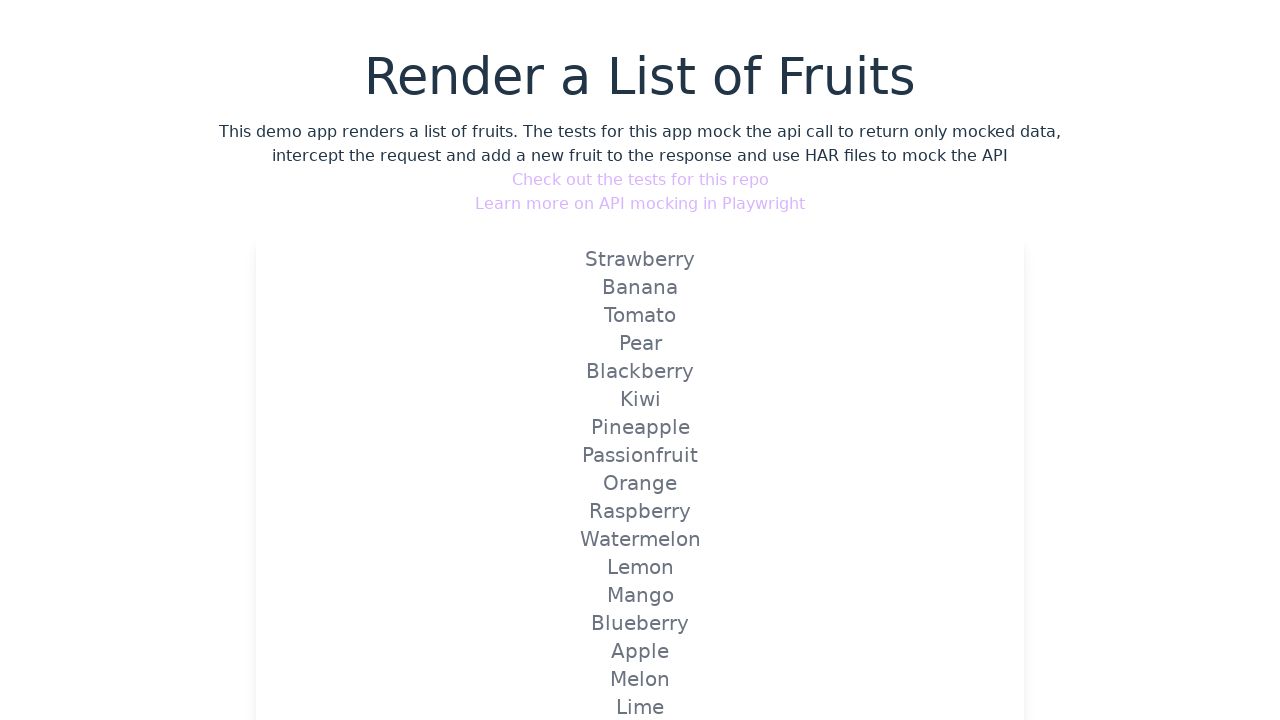

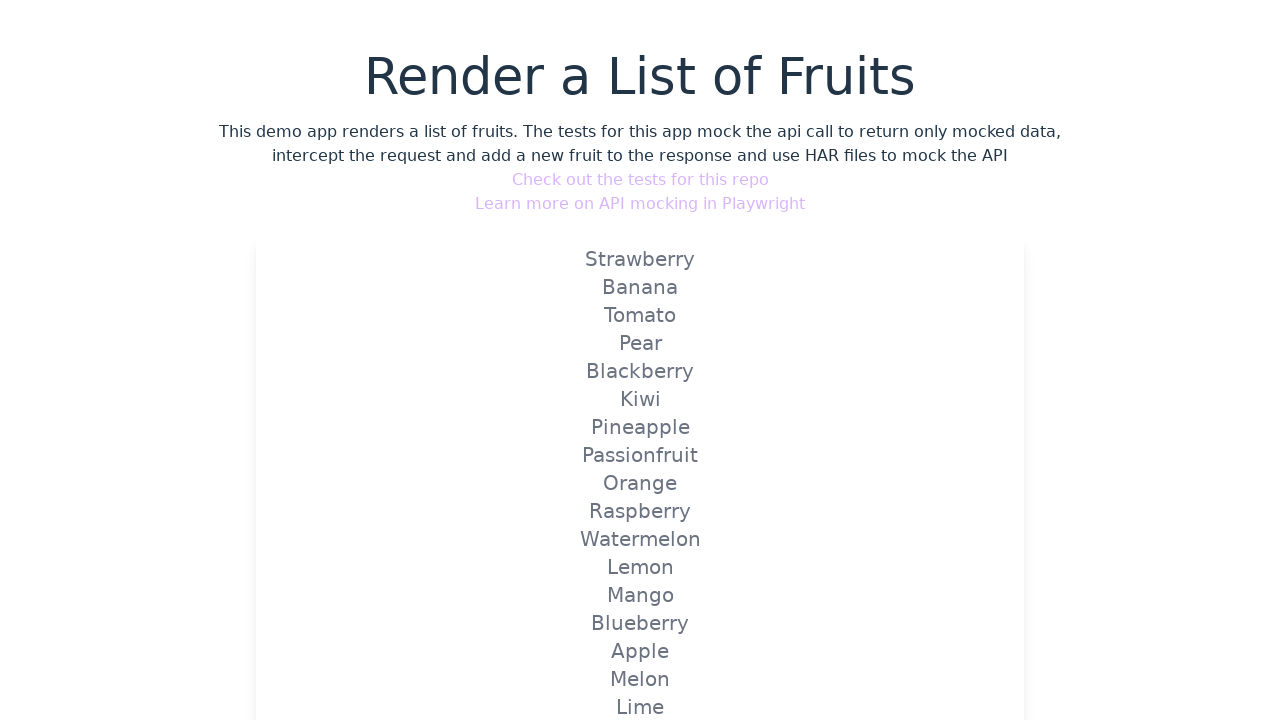